Tests dynamic checkbox visibility by checking initial display state and toggling its visibility

Starting URL: https://v1.training-support.net/selenium/dynamic-controls

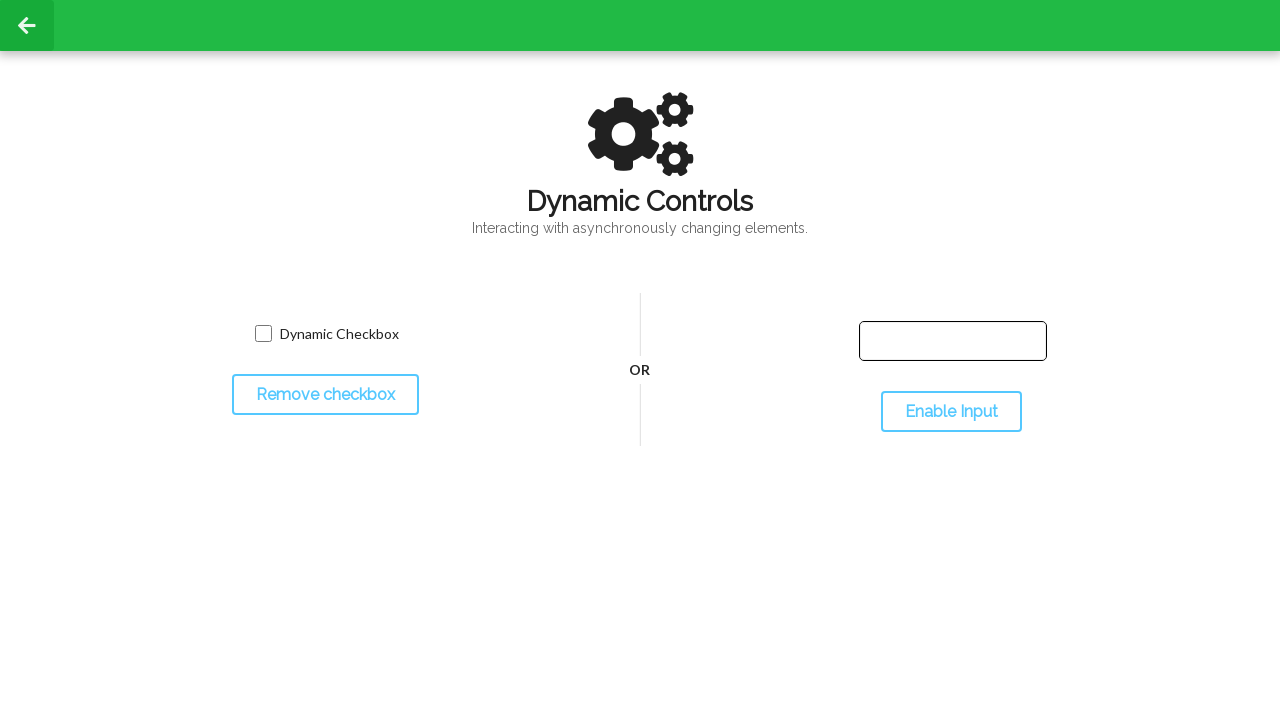

Located the dynamic checkbox element
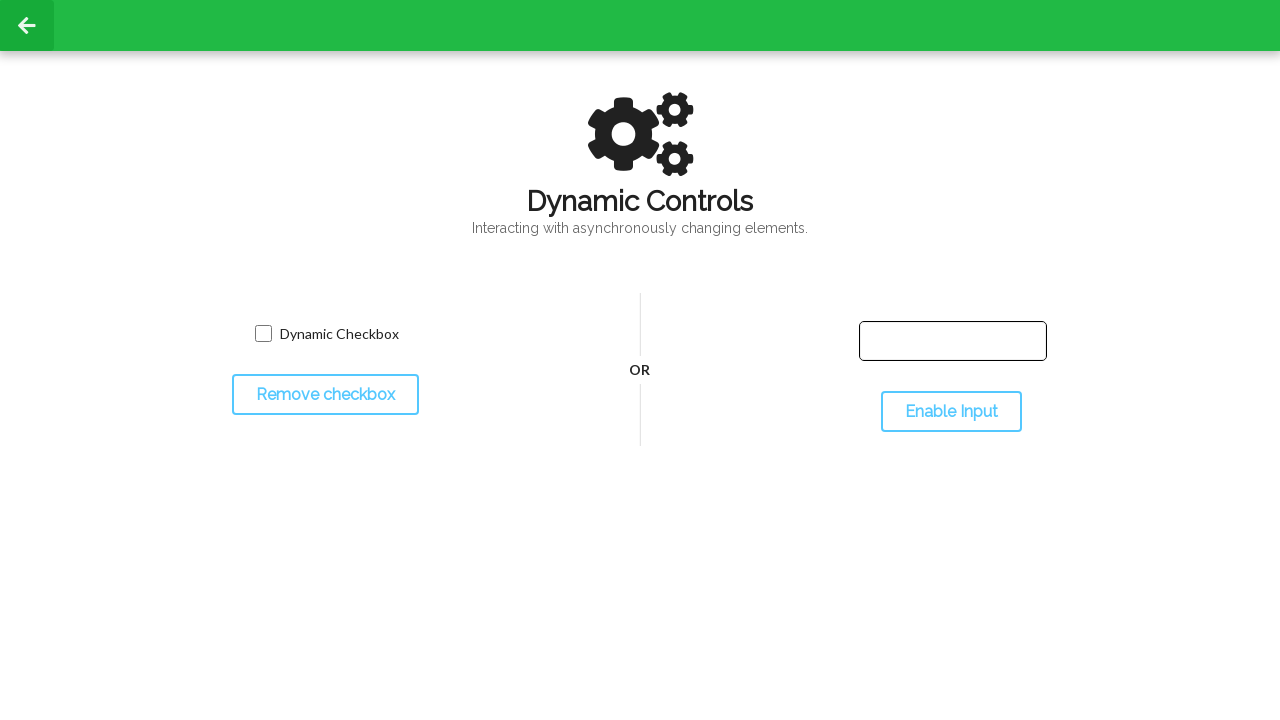

Verified checkbox is initially visible
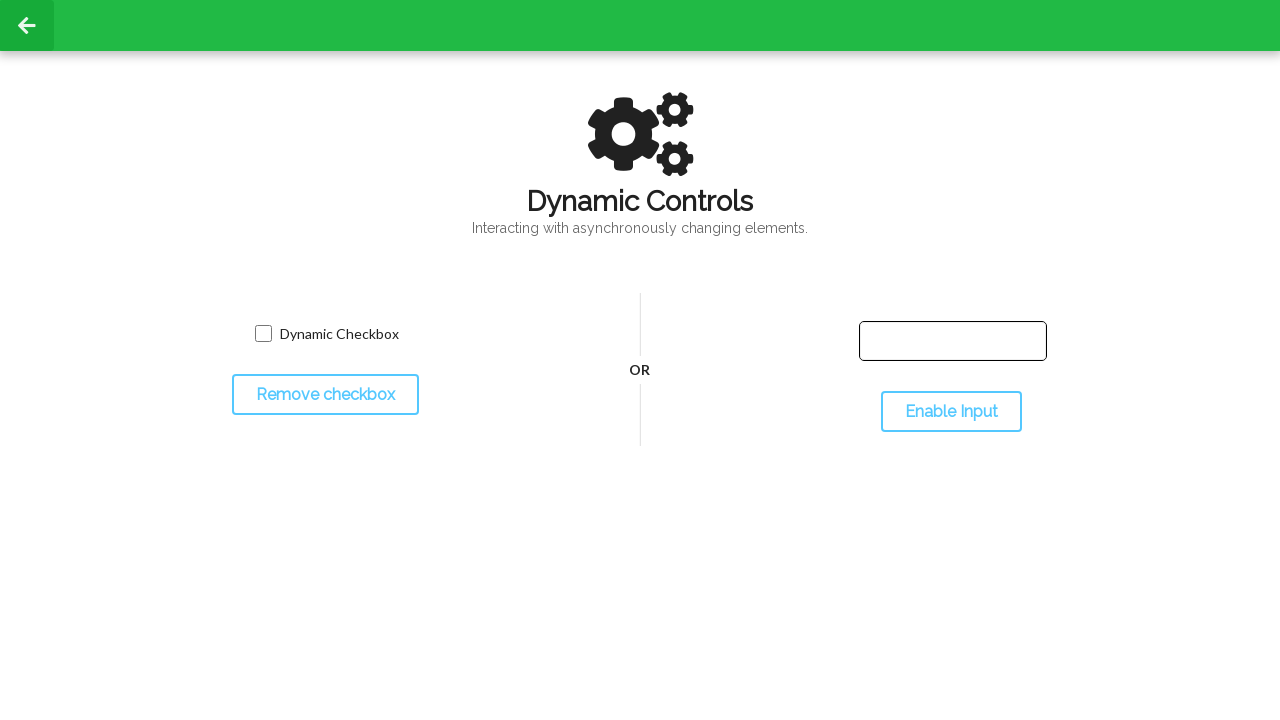

Clicked toggle button to change checkbox visibility at (325, 395) on #toggleCheckbox
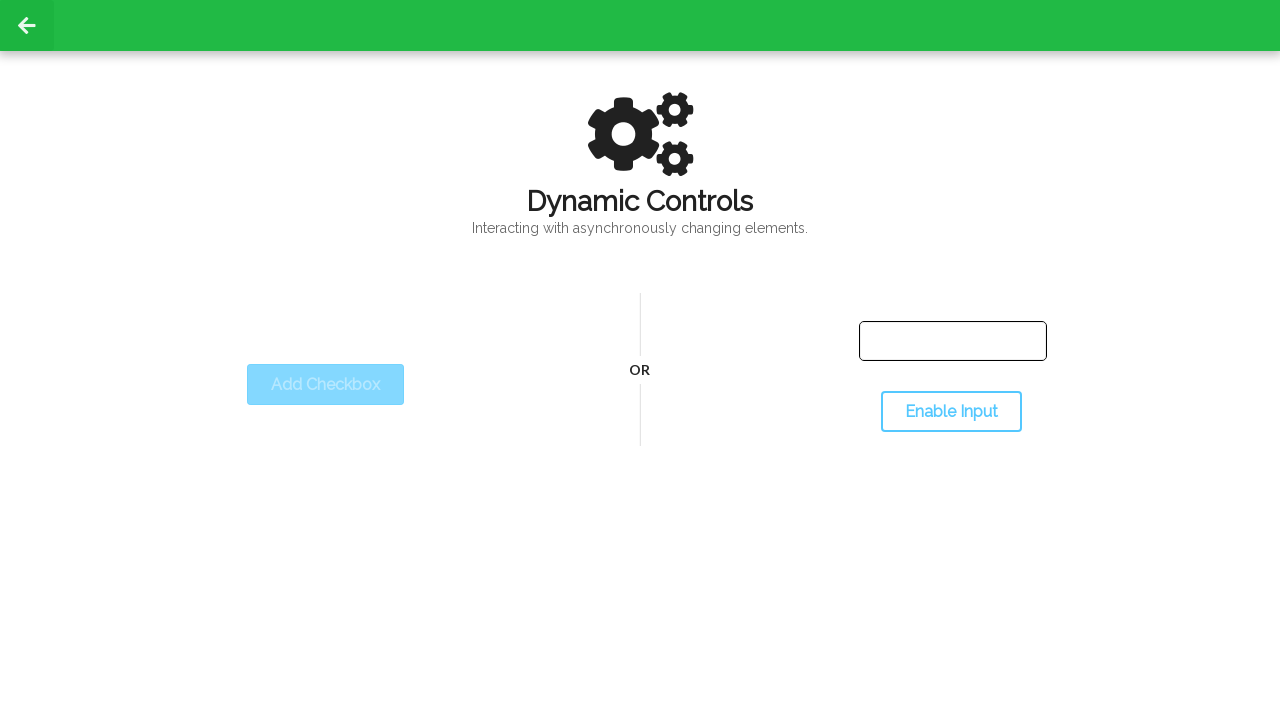

Verified checkbox is hidden after toggle
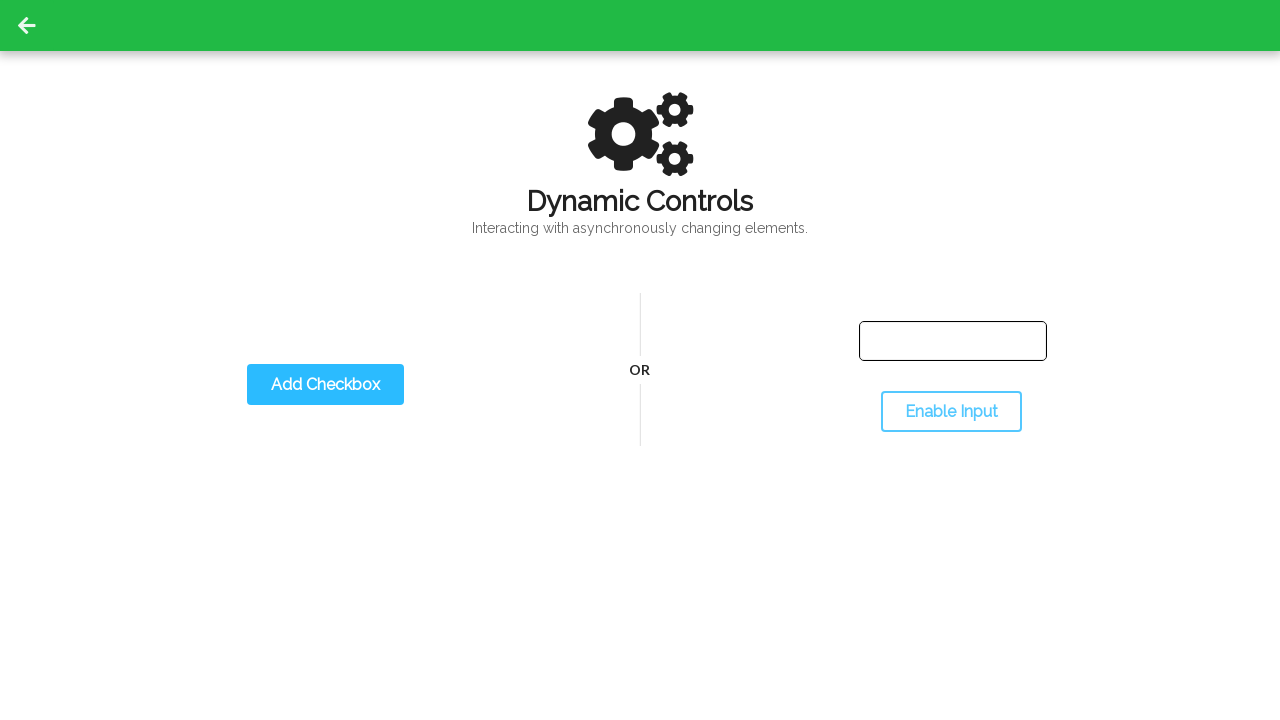

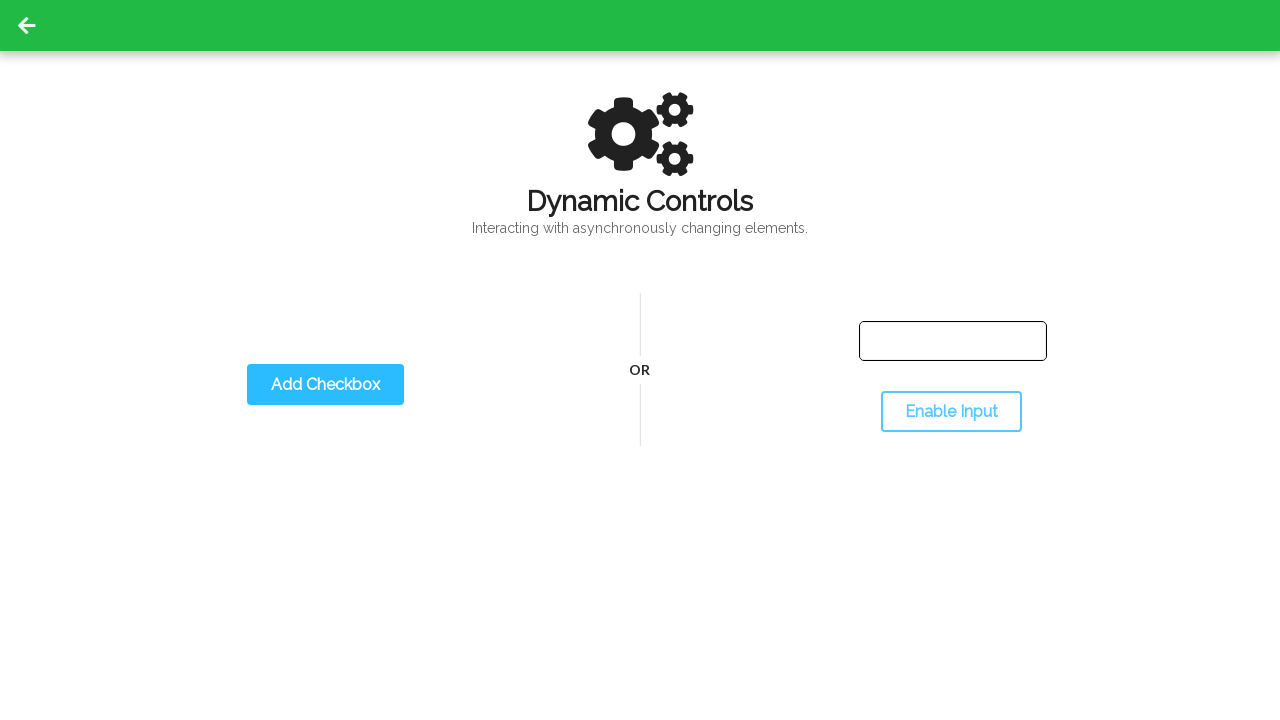